Tests opting out of A/B tests by adding an opt-out cookie after visiting the page, then refreshing to verify the page shows "No A/B Test" instead of the A/B test variant.

Starting URL: http://the-internet.herokuapp.com/abtest

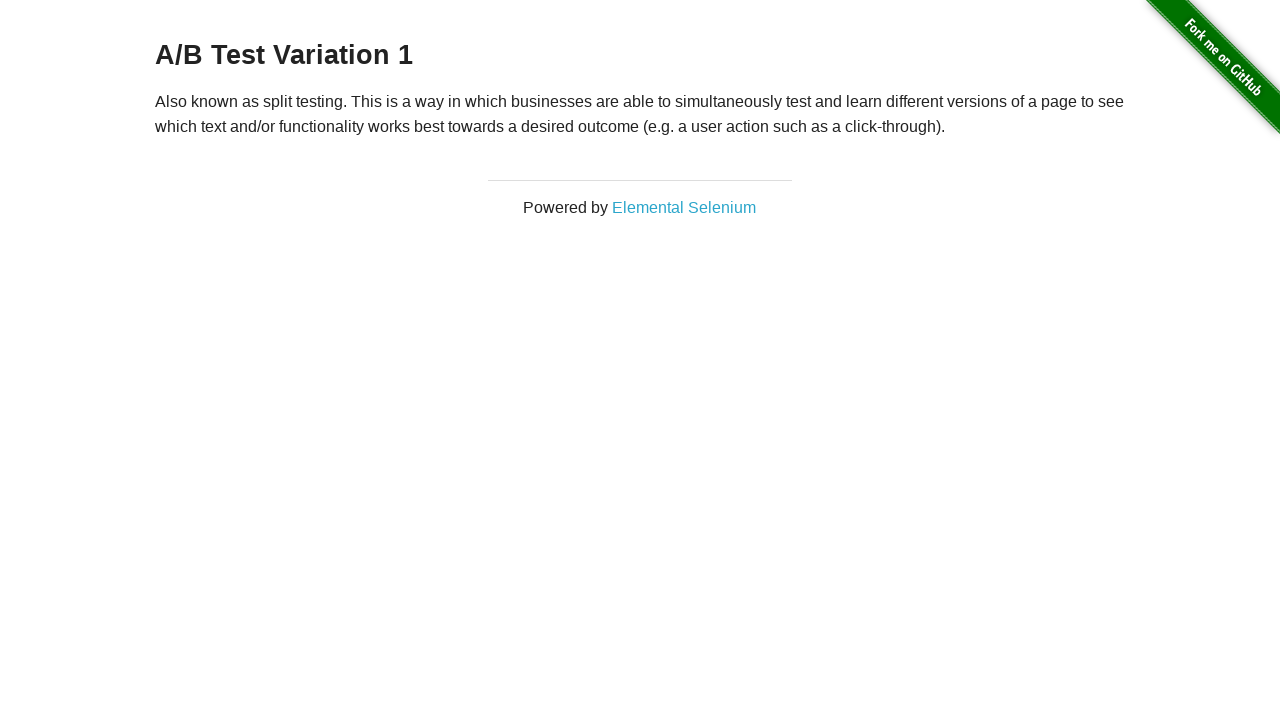

Located h3 heading element
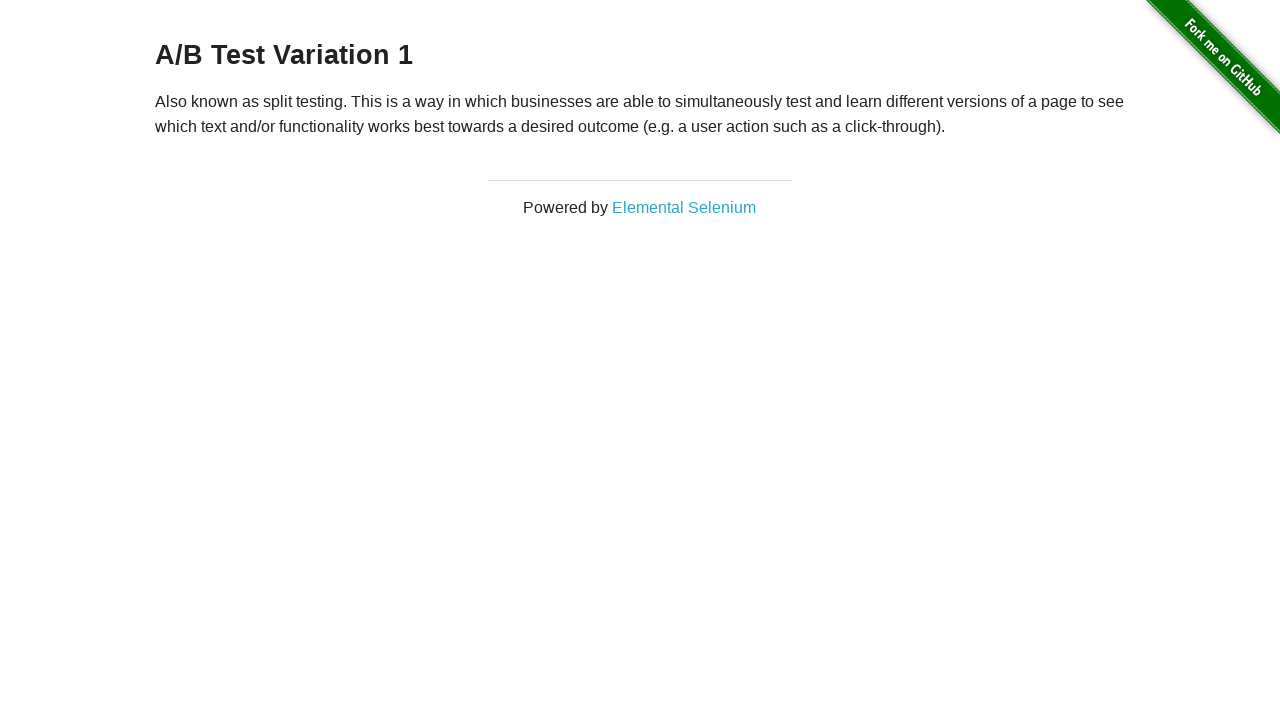

Waited for h3 heading to be present on page
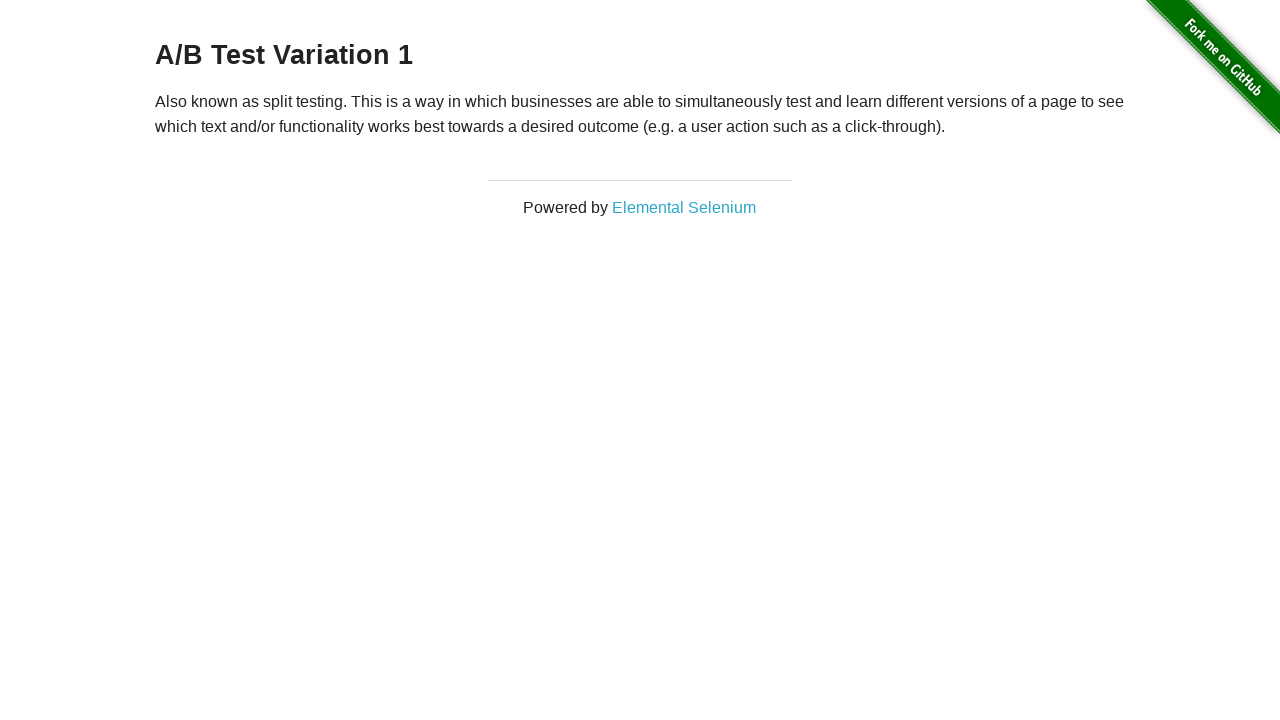

Added optimizelyOptOut cookie to context
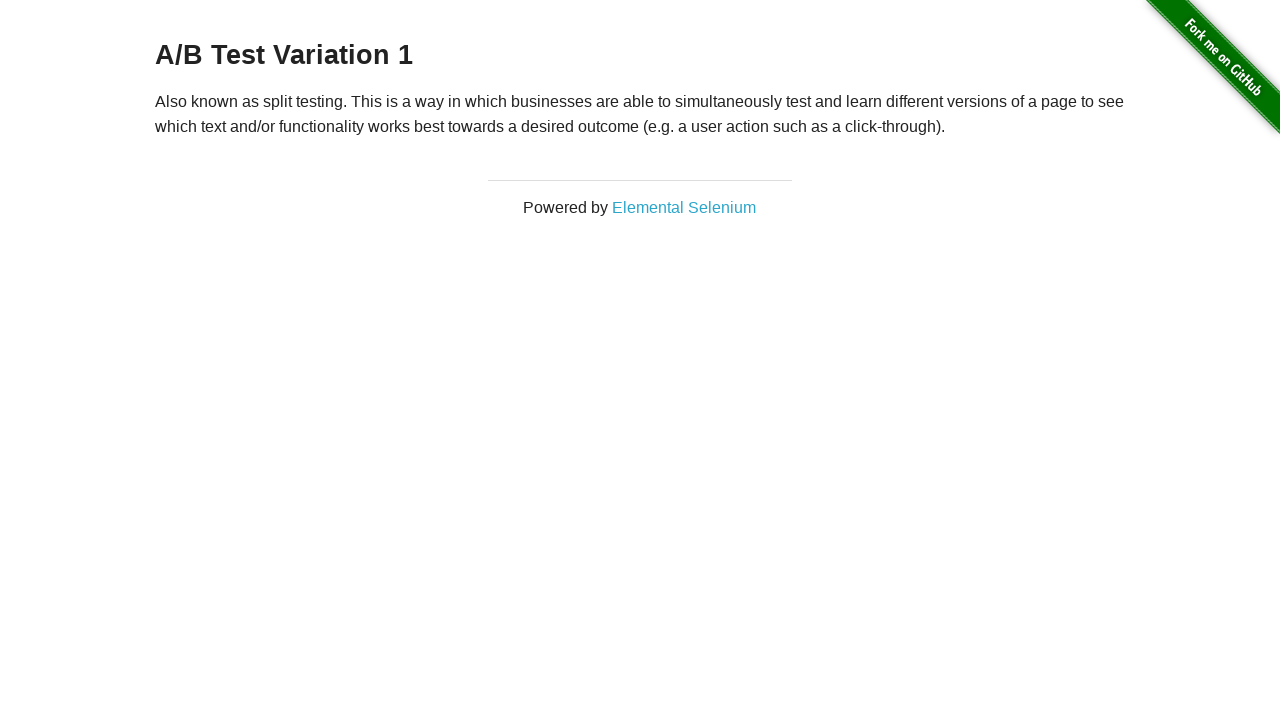

Reloaded page after adding opt-out cookie
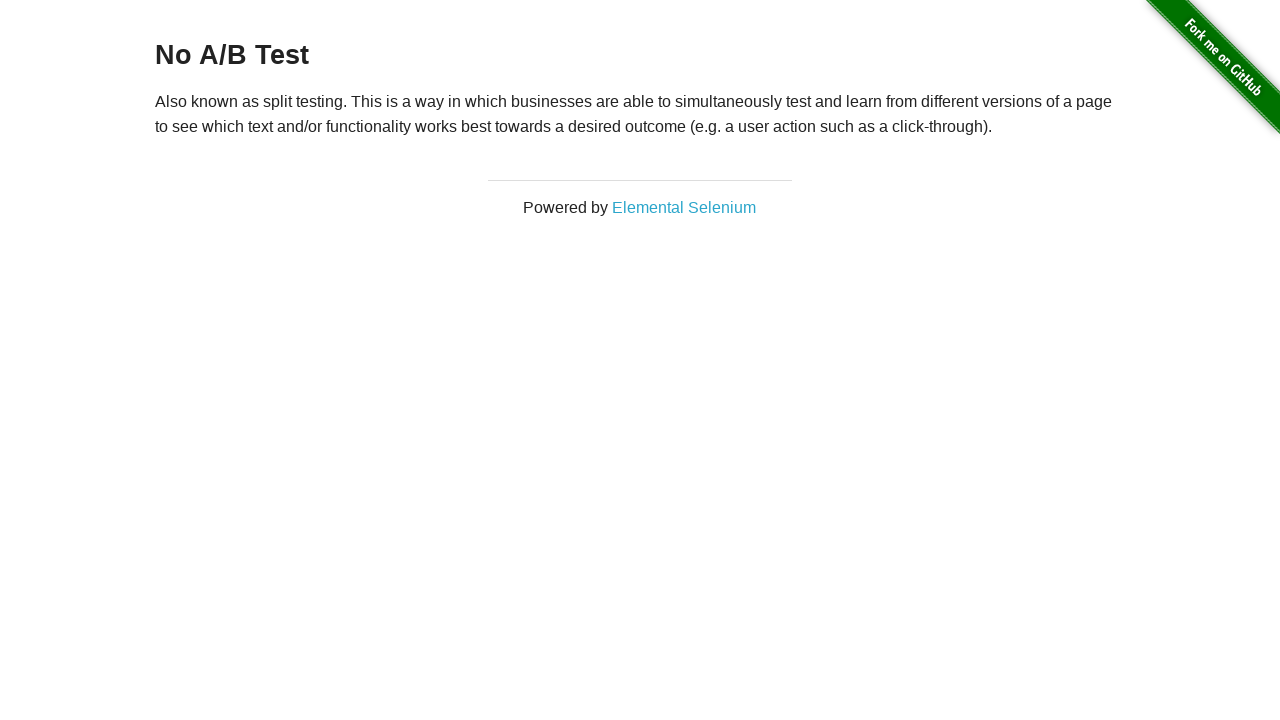

Waited for h3 heading to load after page refresh
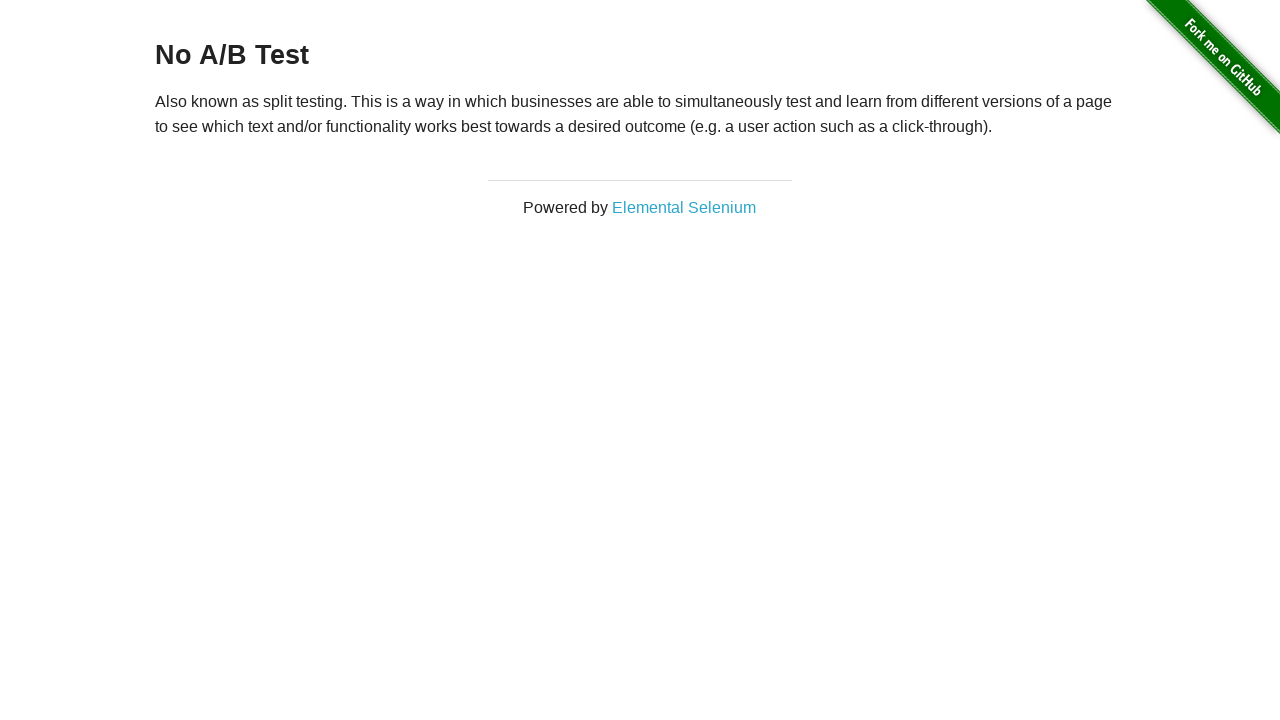

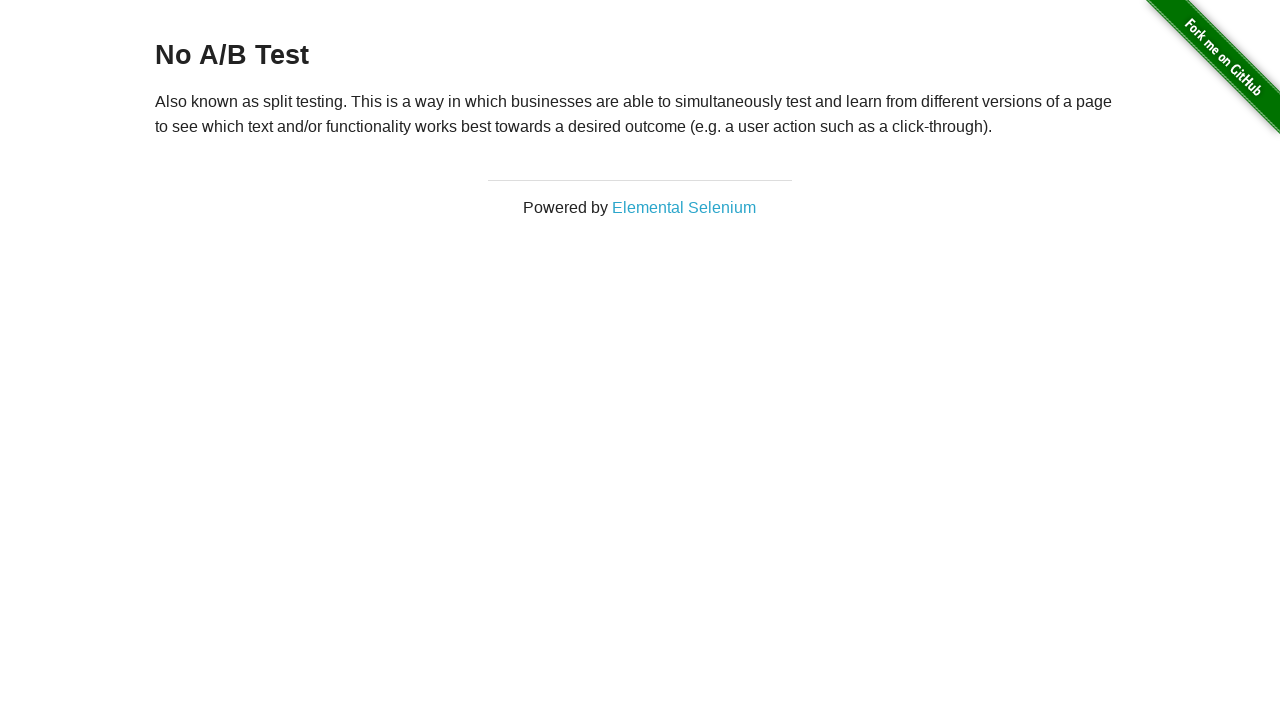